Tests browser window resizing and scrolling functionality on a demo page

Starting URL: https://demo.applitools.com/

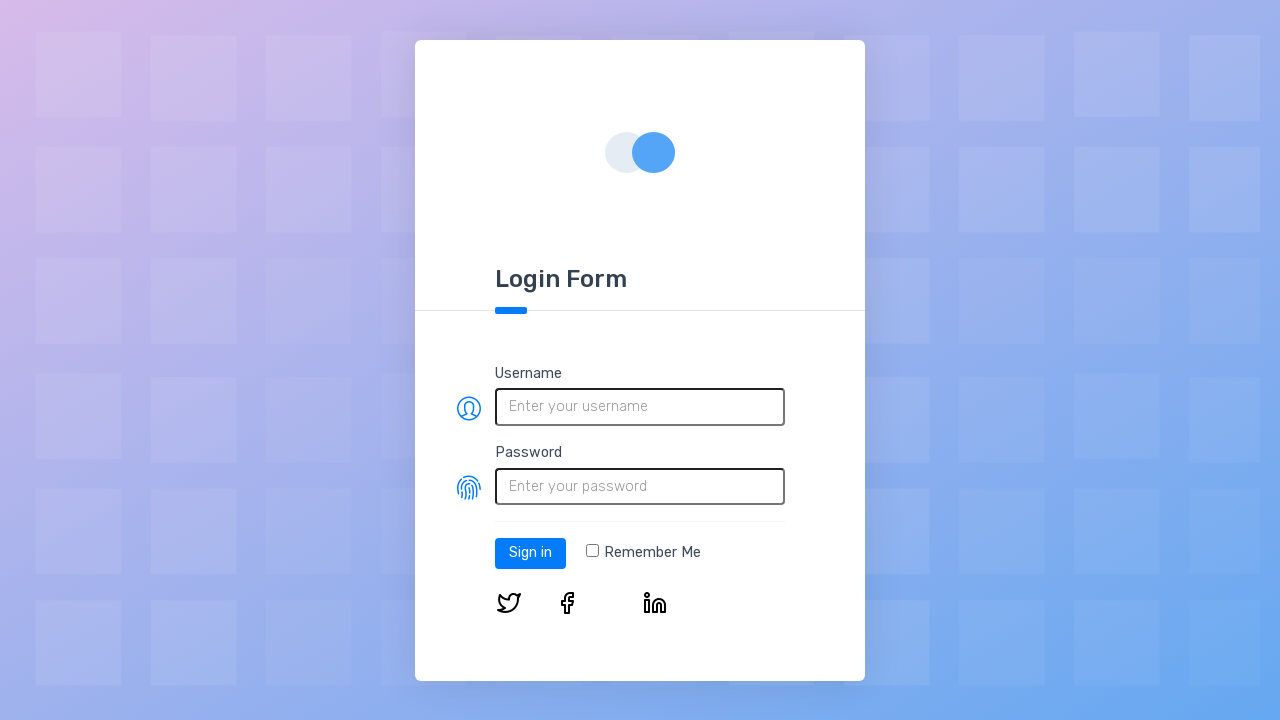

Resized browser window to 800x600
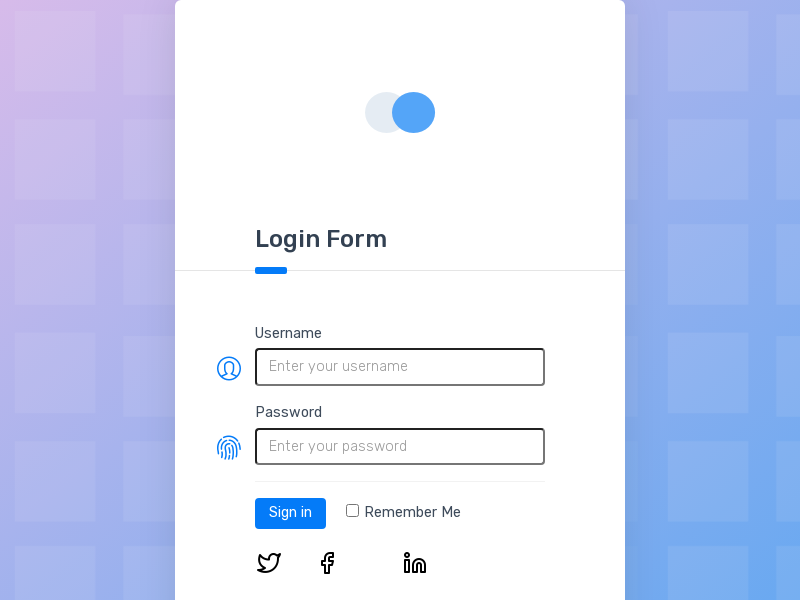

Scrolled down by 1000 pixels
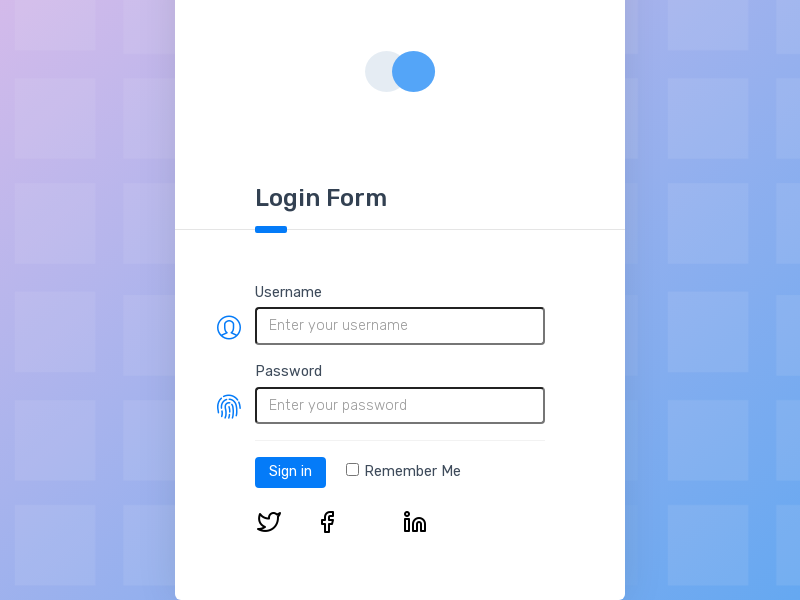

Waited 1000ms for scroll to complete
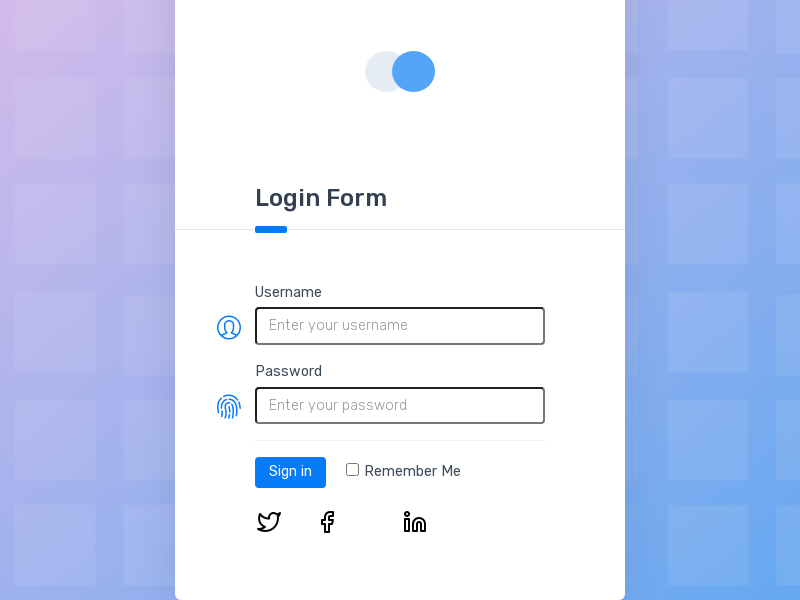

Scrolled back to top of page
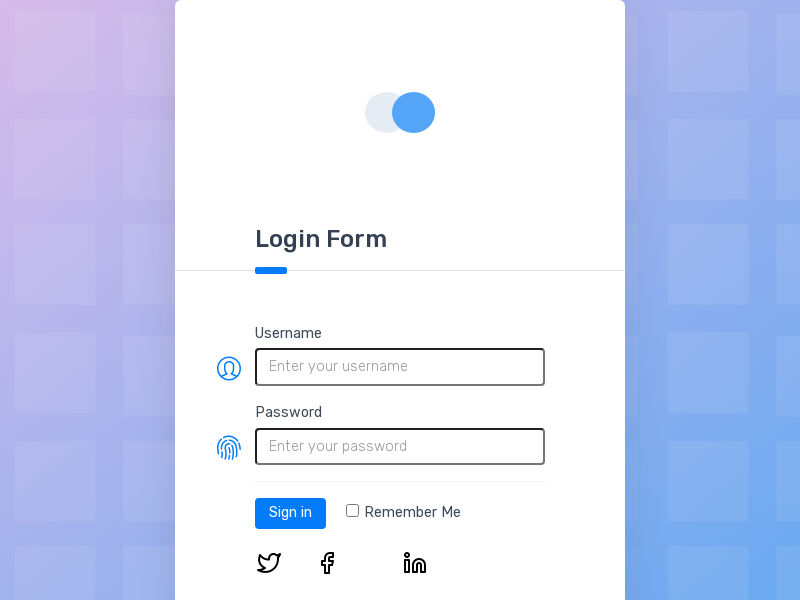

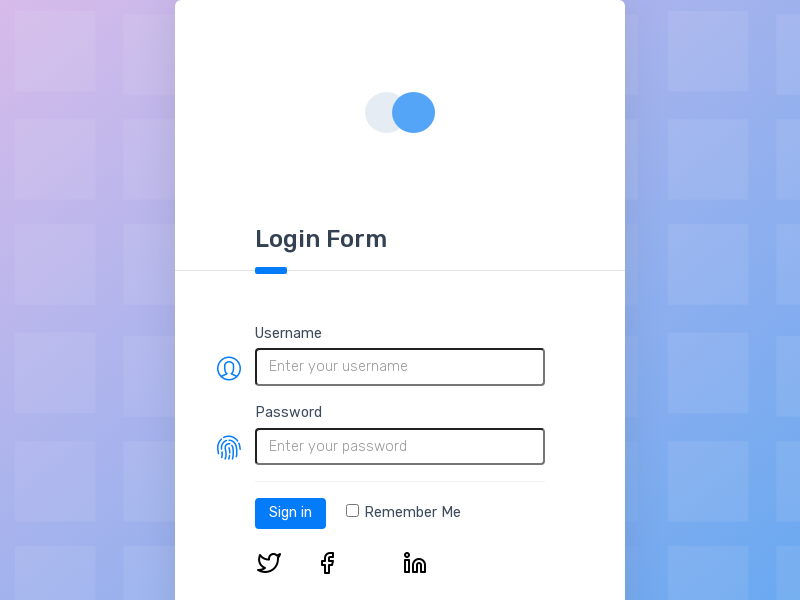